Tests window handling by opening a link in a new window and extracting text content

Starting URL: https://rahulshettyacademy.com/loginpagePractise/

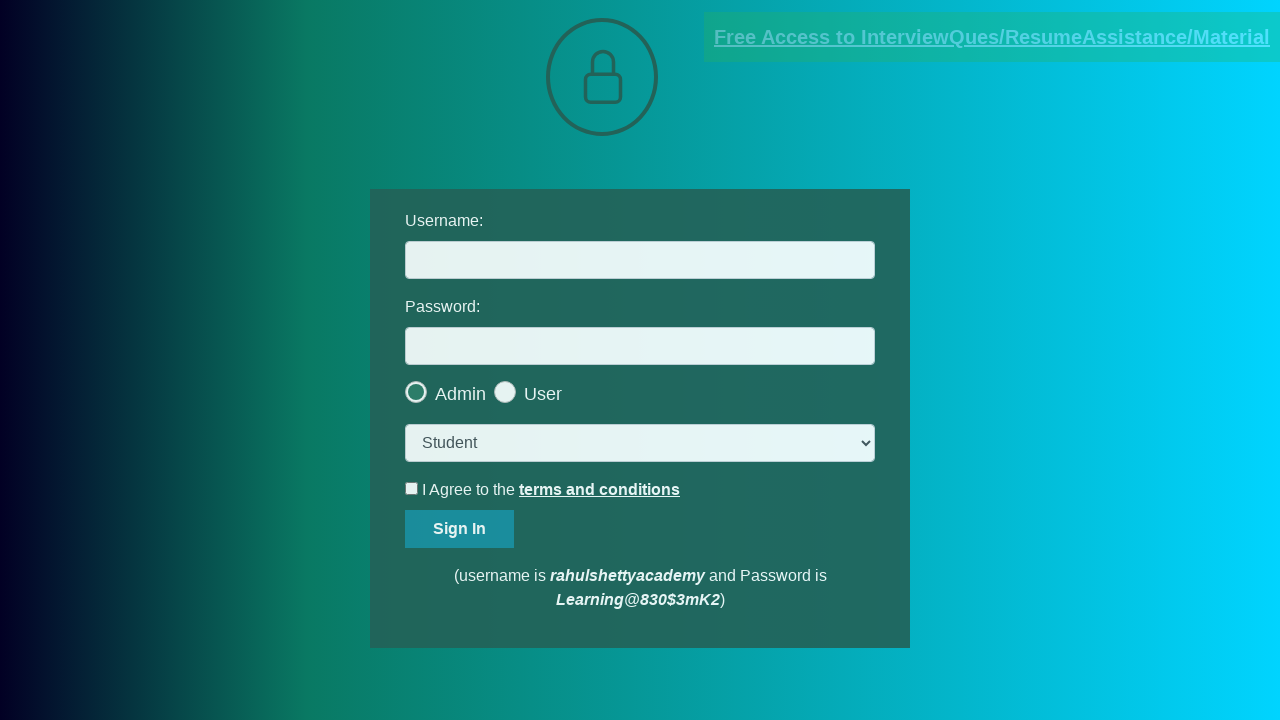

Clicked document link to open new window at (992, 37) on xpath=//a[contains(@href, 'documents-request')]
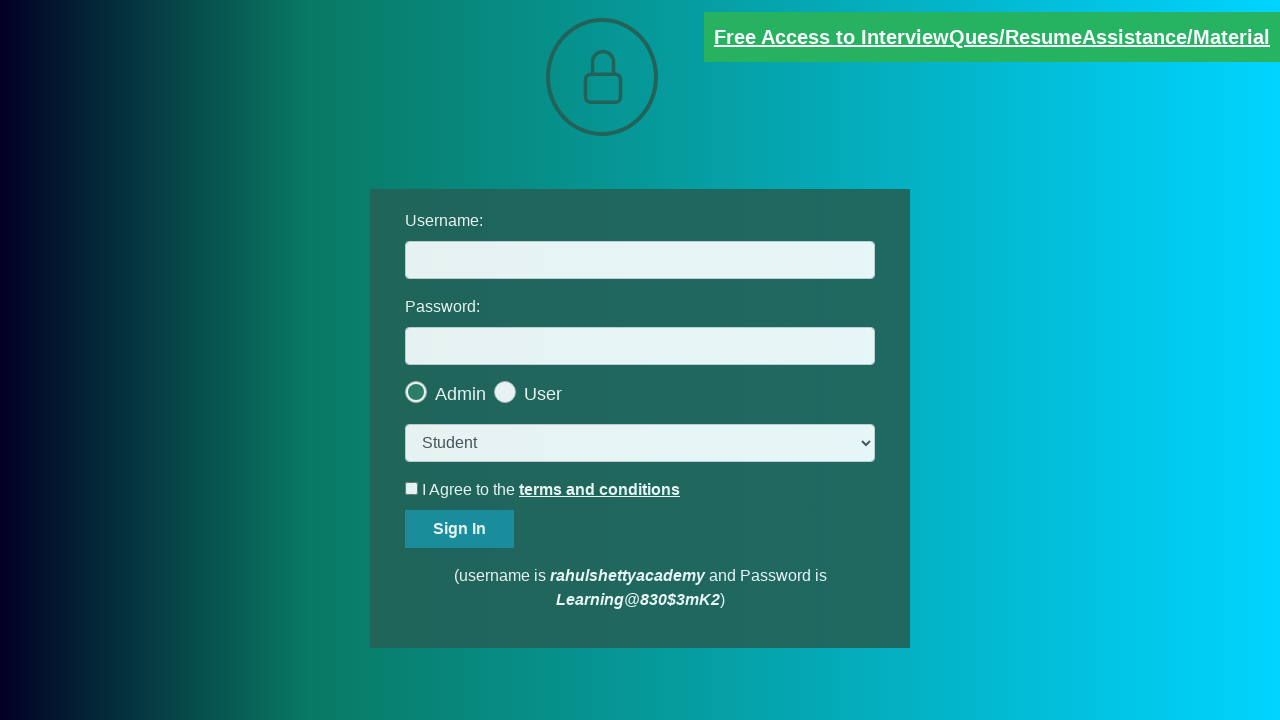

New window popup captured
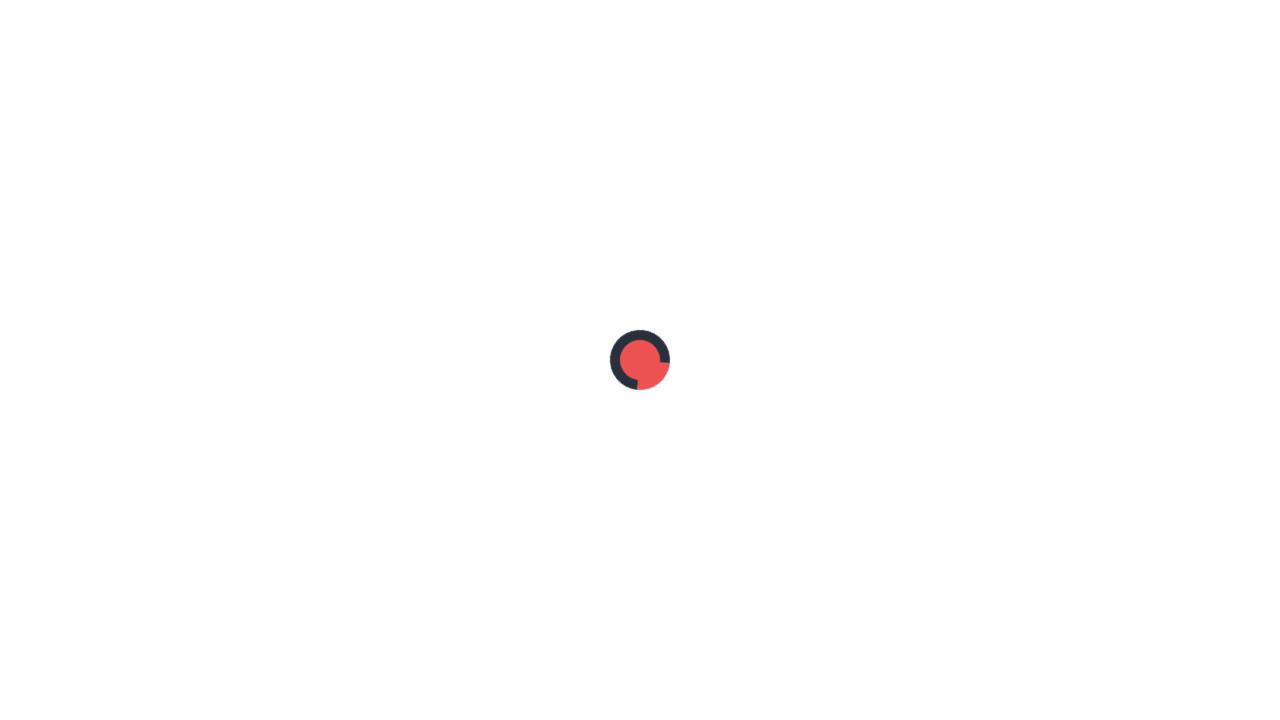

Extracted text content from new page paragraph element
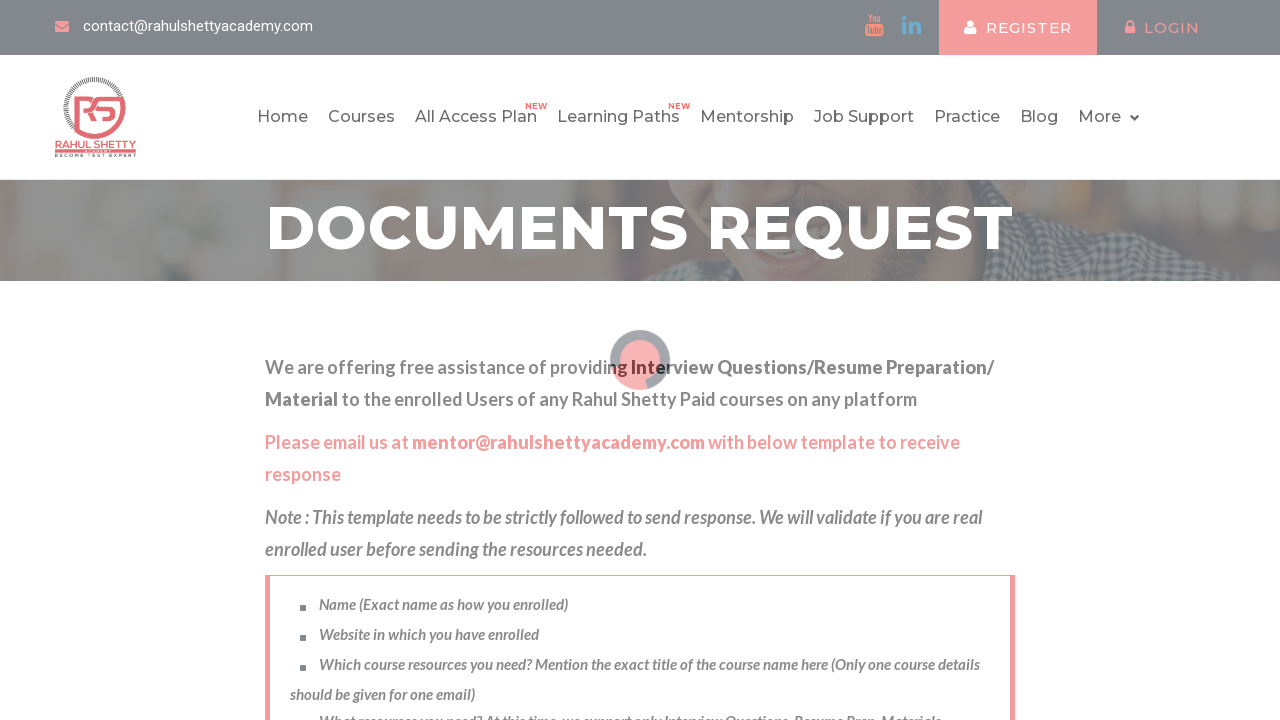

Split text by '@' symbol to separate domain on //input[@id='username']
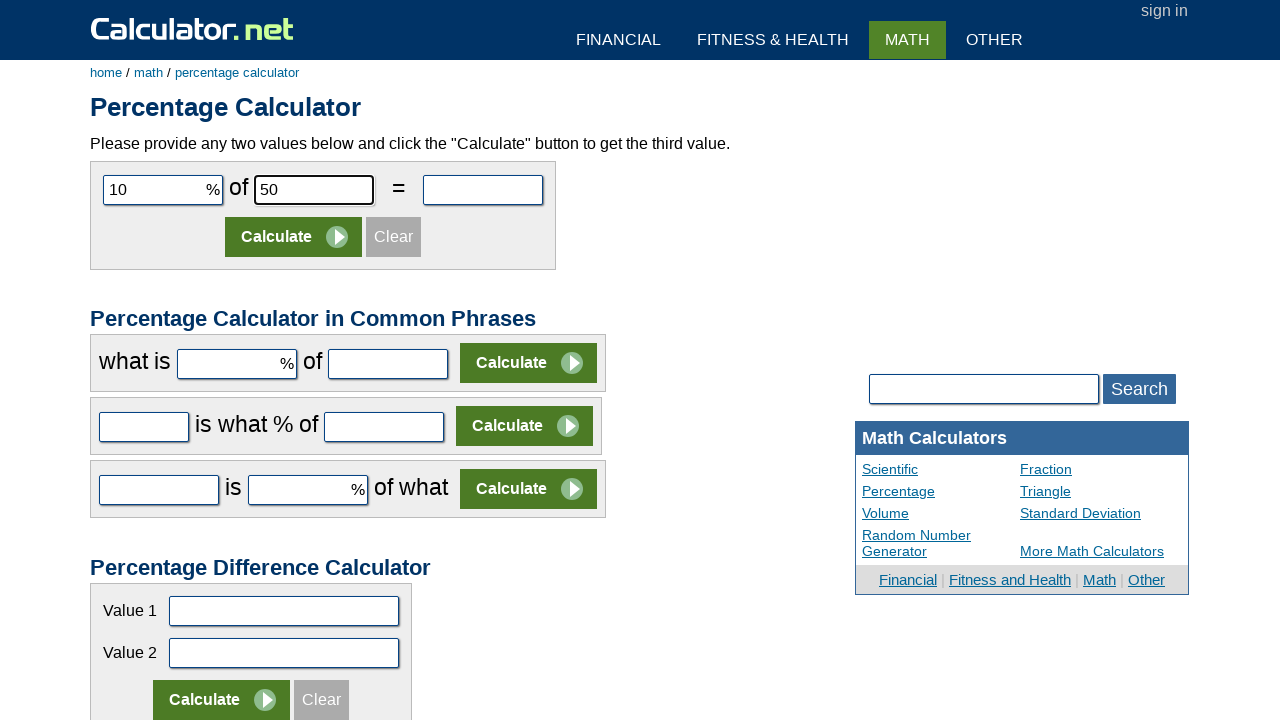

Extracted domain: rahulshettyacademy.com
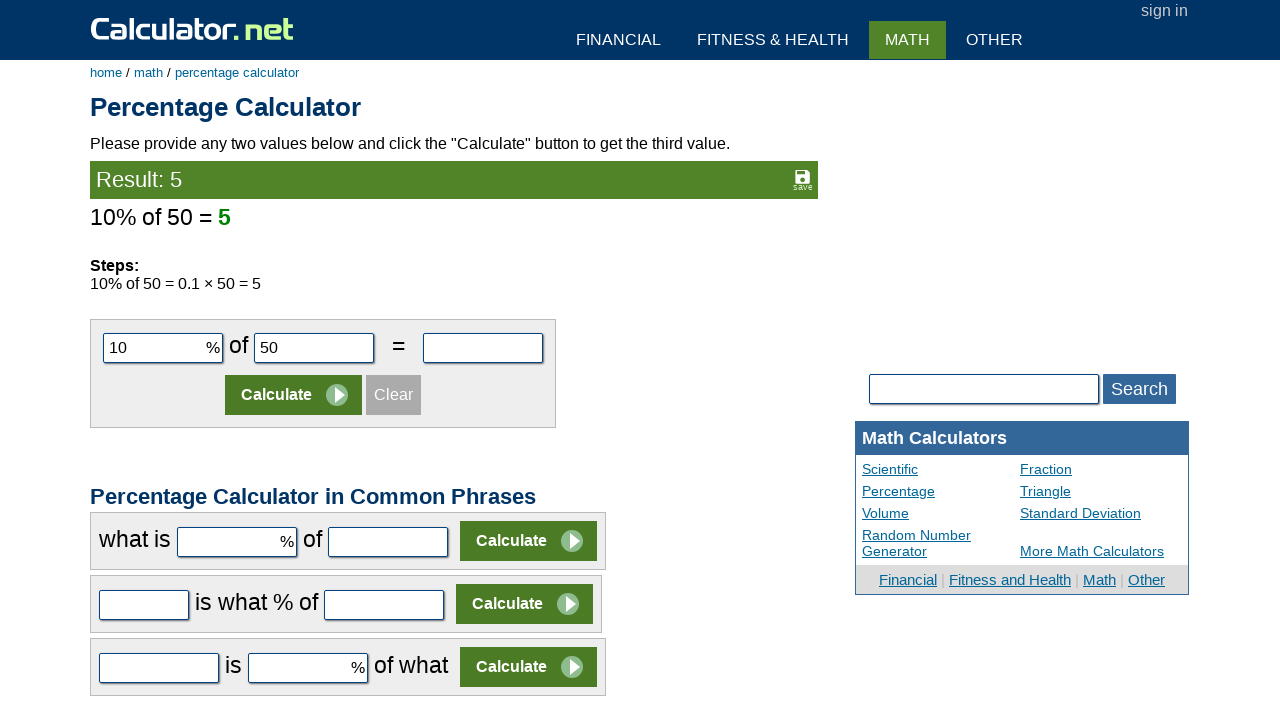

Filled username field with extracted domain 'rahulshettyacademy.com'
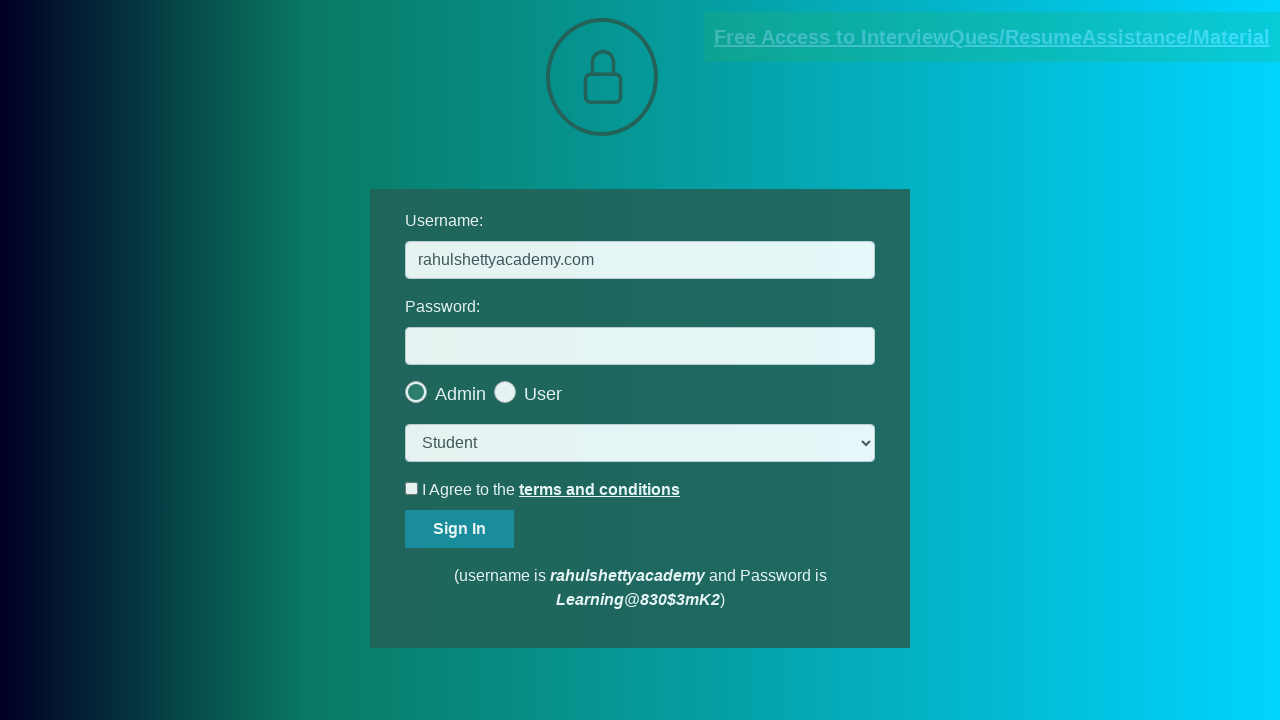

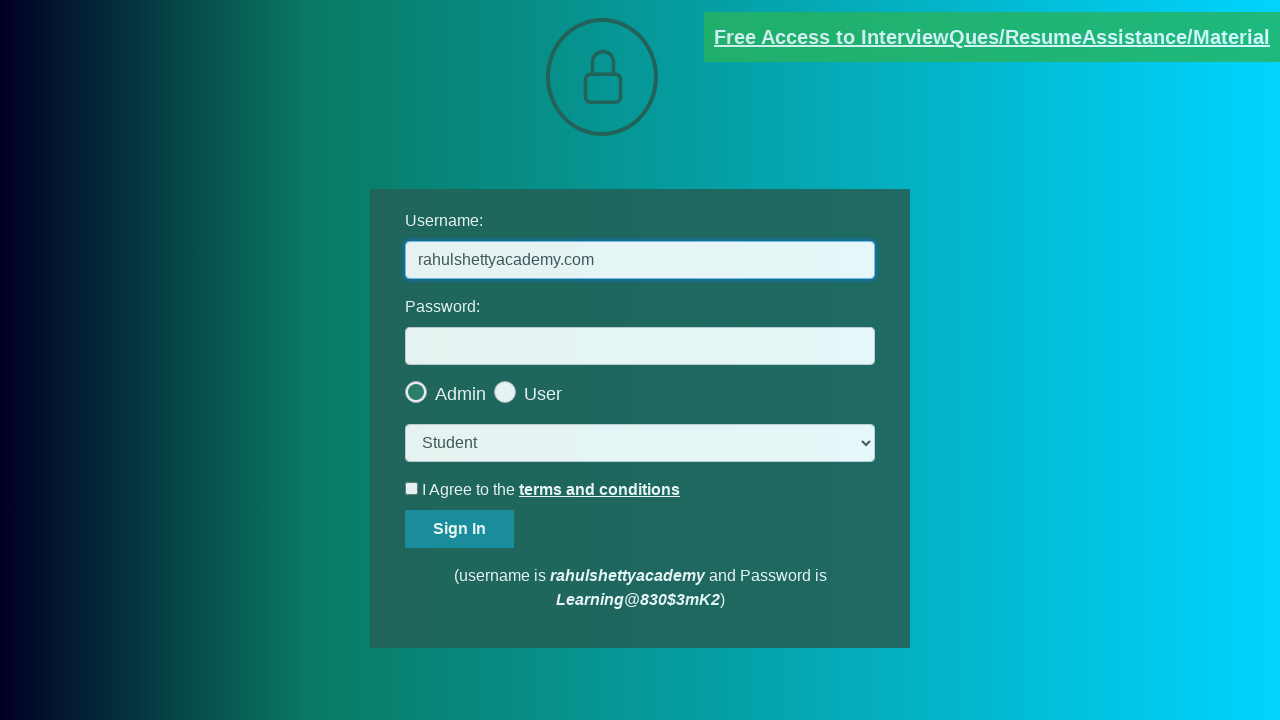